Navigates to Flipkart's homepage and verifies the page loads successfully

Starting URL: https://www.flipkart.com/

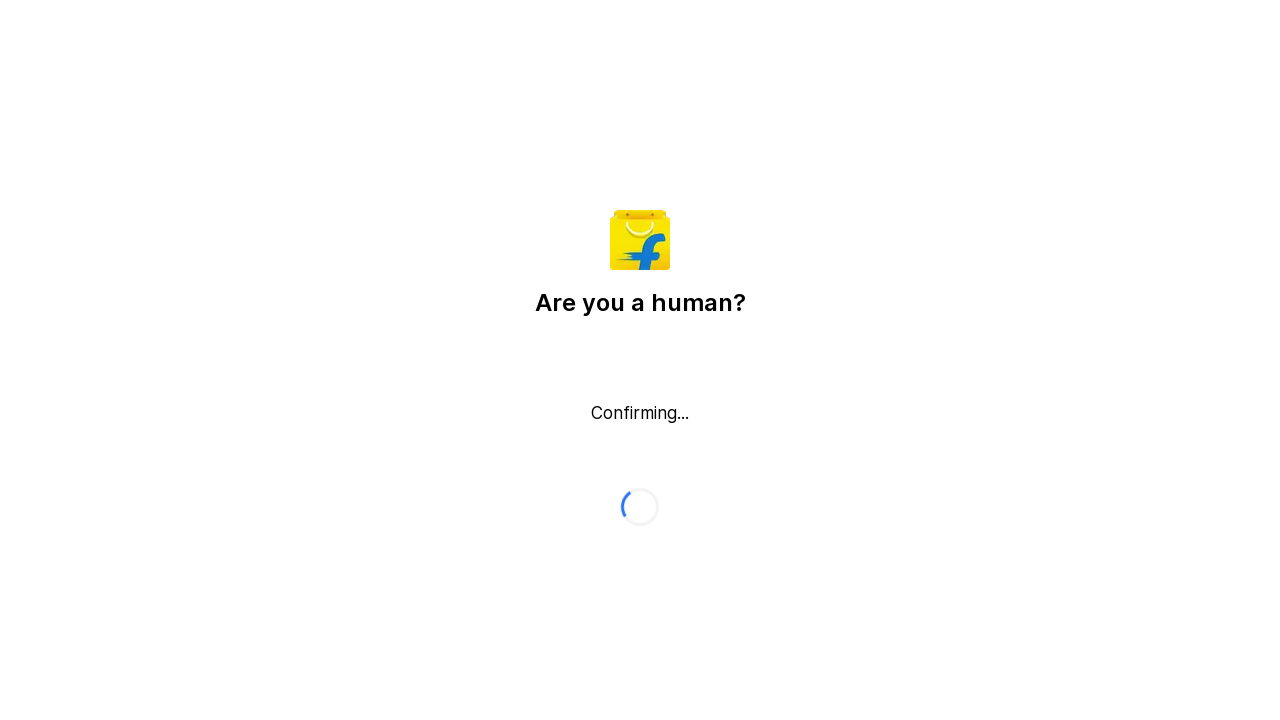

Navigated to Flipkart homepage
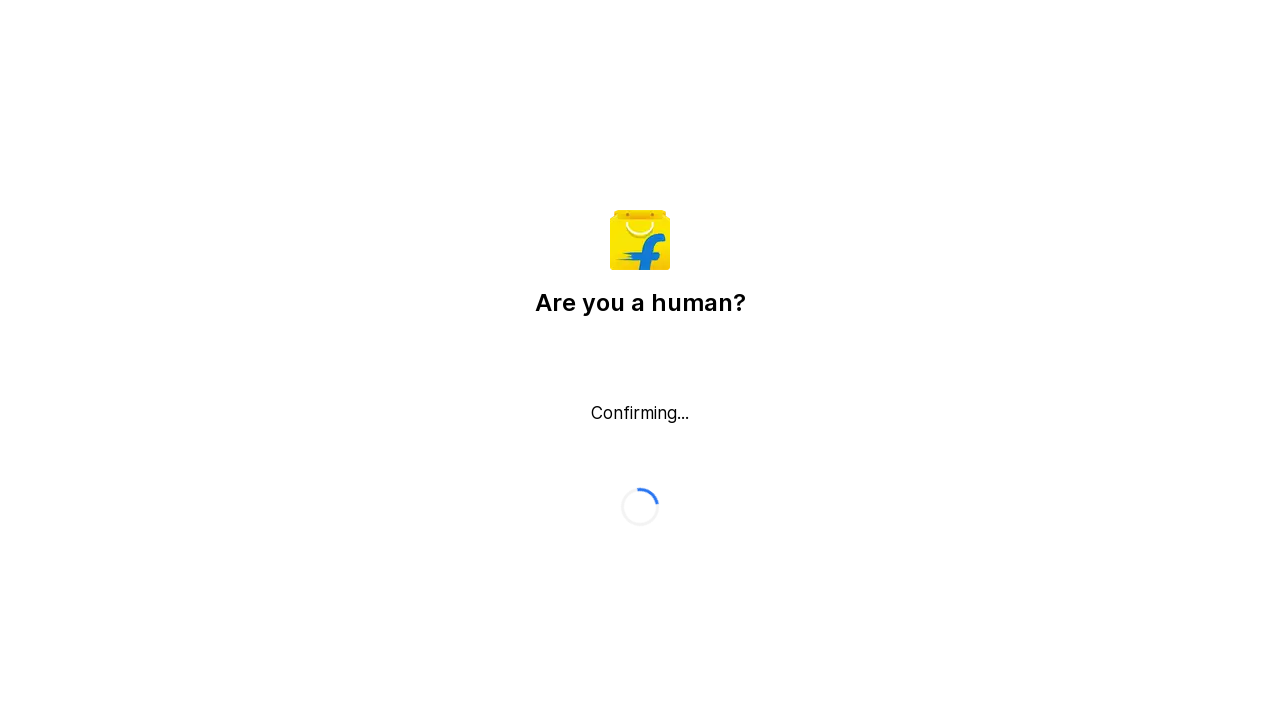

Page DOM content loaded successfully
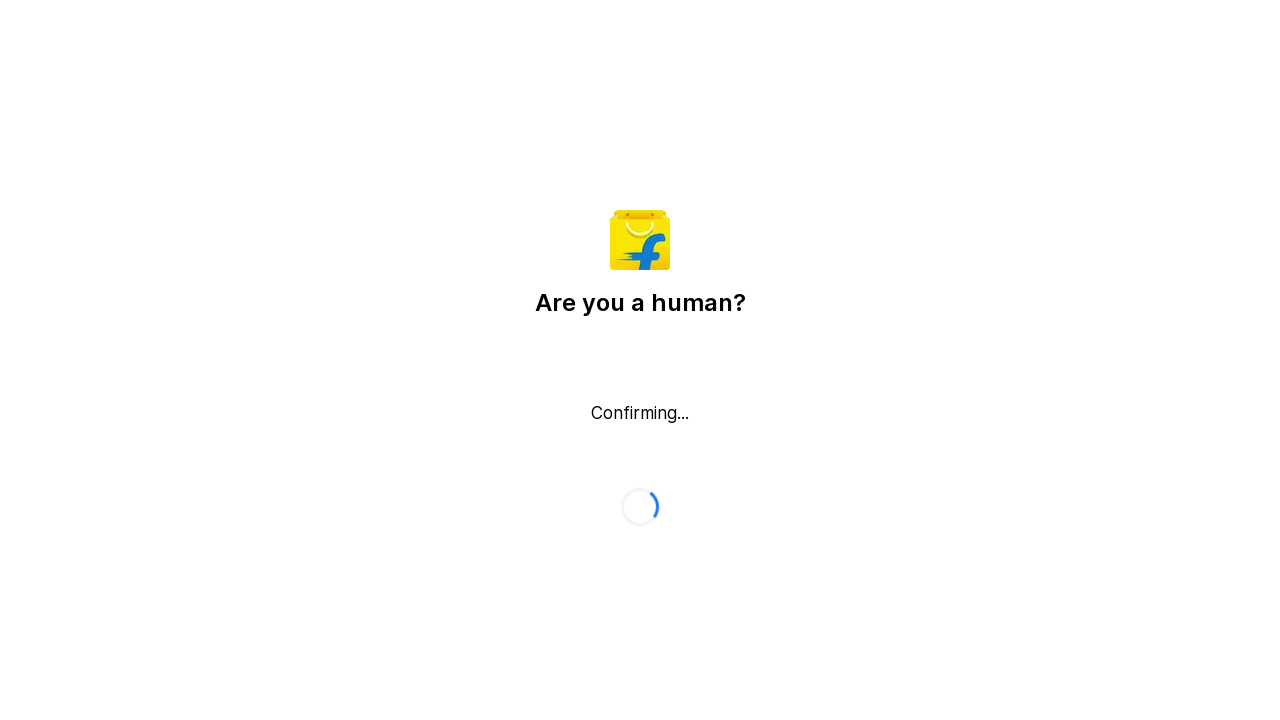

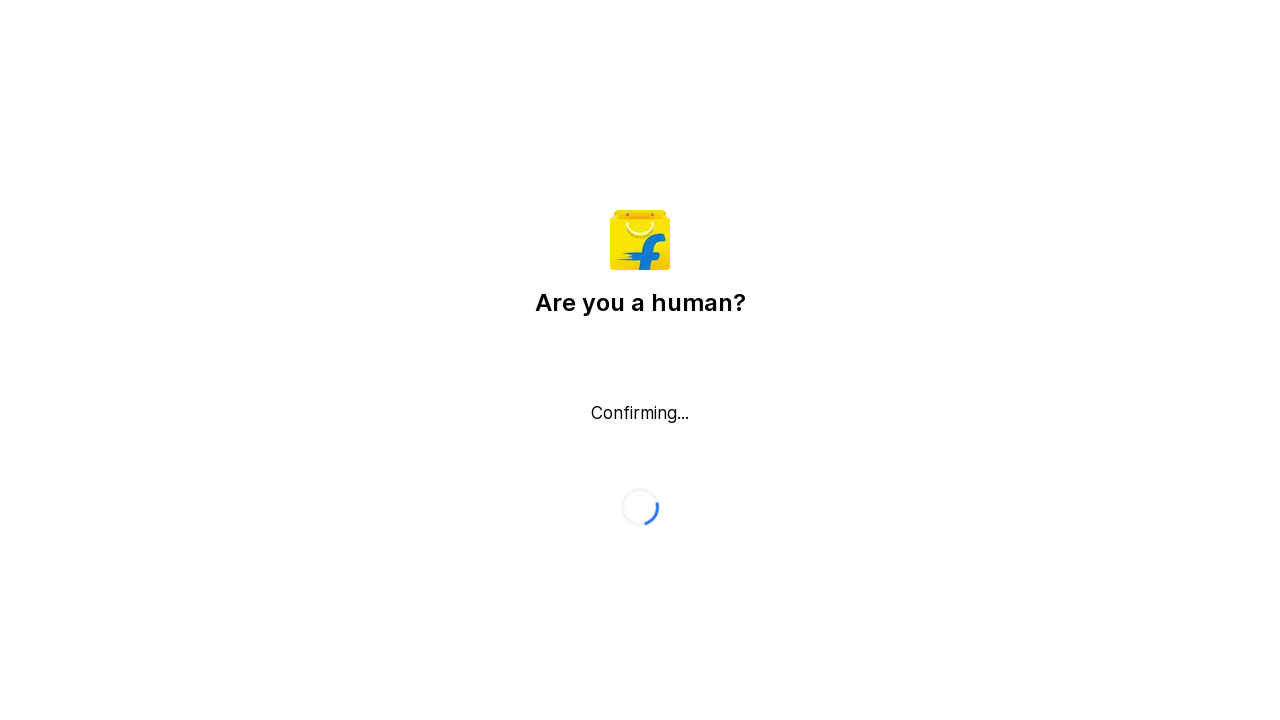